Tests that clicking Clear completed removes completed items from the list

Starting URL: https://demo.playwright.dev/todomvc

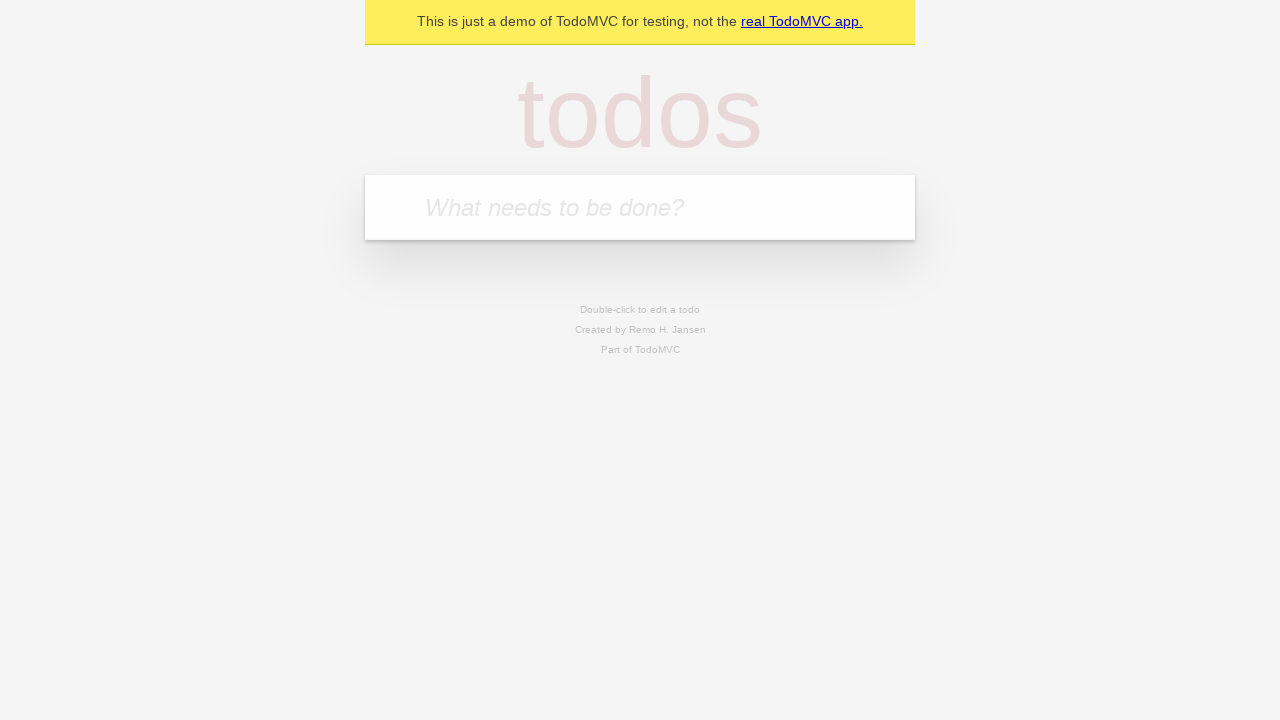

Filled todo input with 'buy some cheese' on internal:attr=[placeholder="What needs to be done?"i]
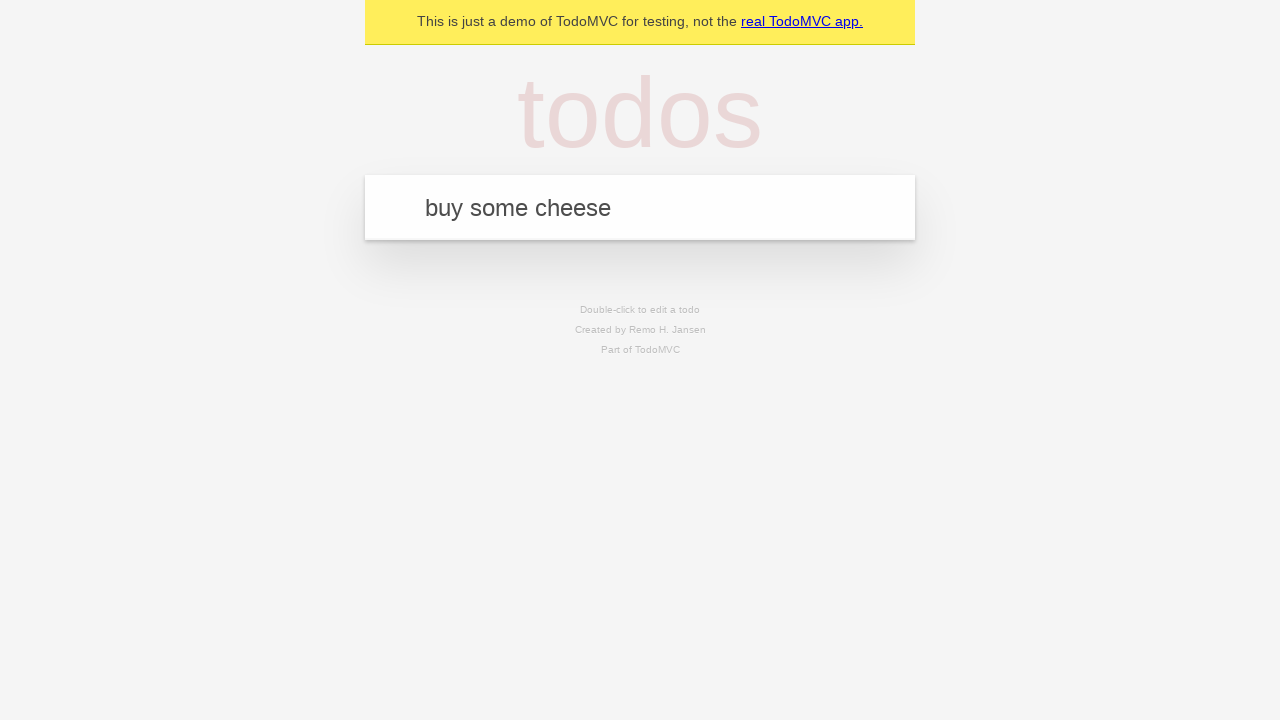

Pressed Enter to add first todo on internal:attr=[placeholder="What needs to be done?"i]
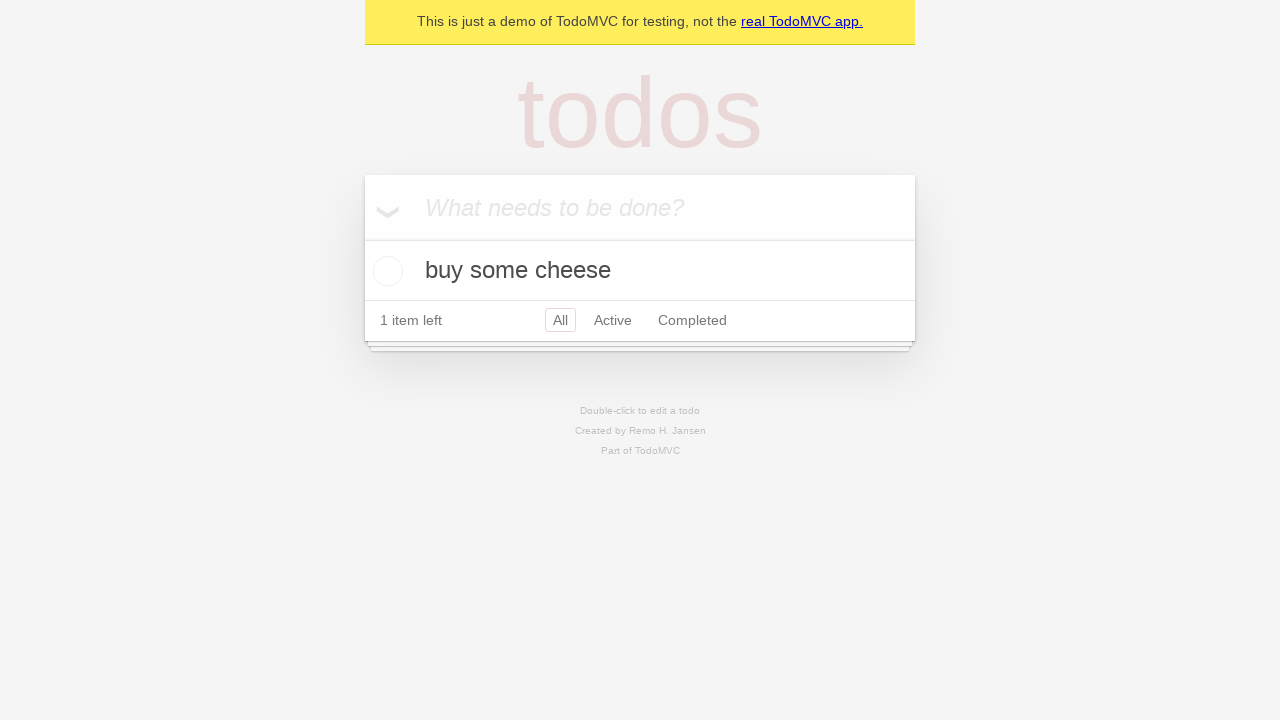

Filled todo input with 'feed the cat' on internal:attr=[placeholder="What needs to be done?"i]
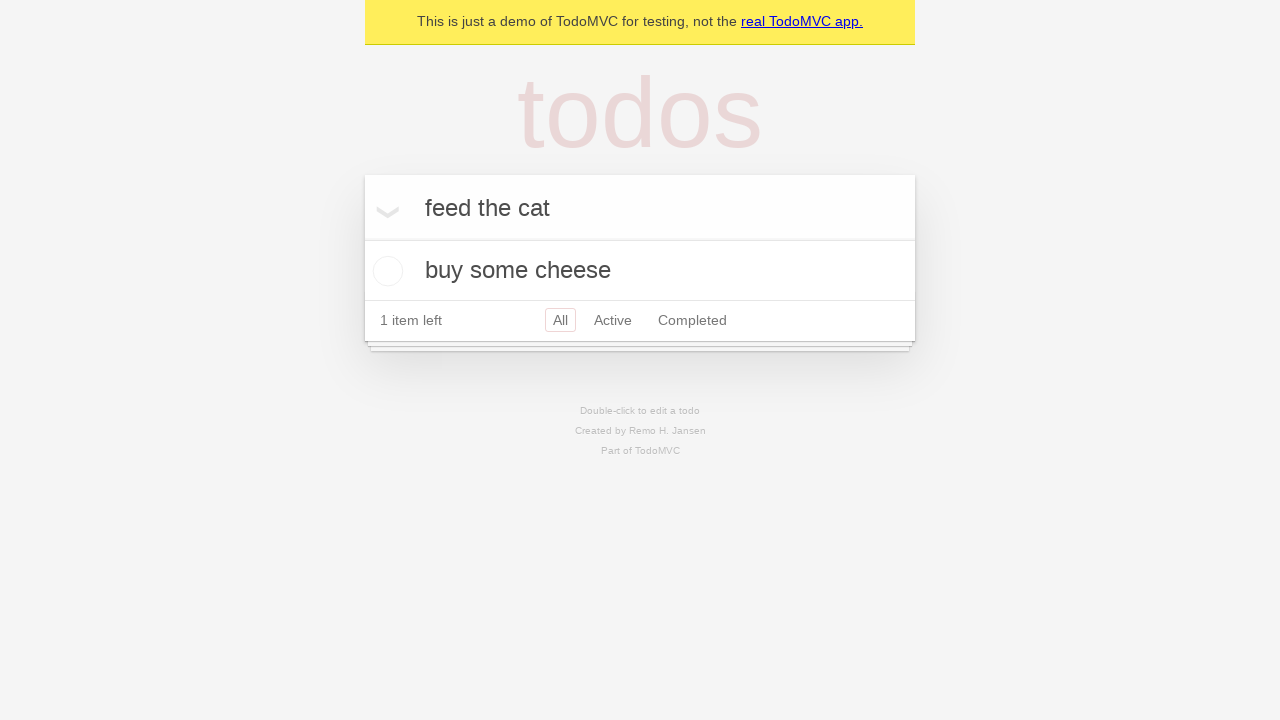

Pressed Enter to add second todo on internal:attr=[placeholder="What needs to be done?"i]
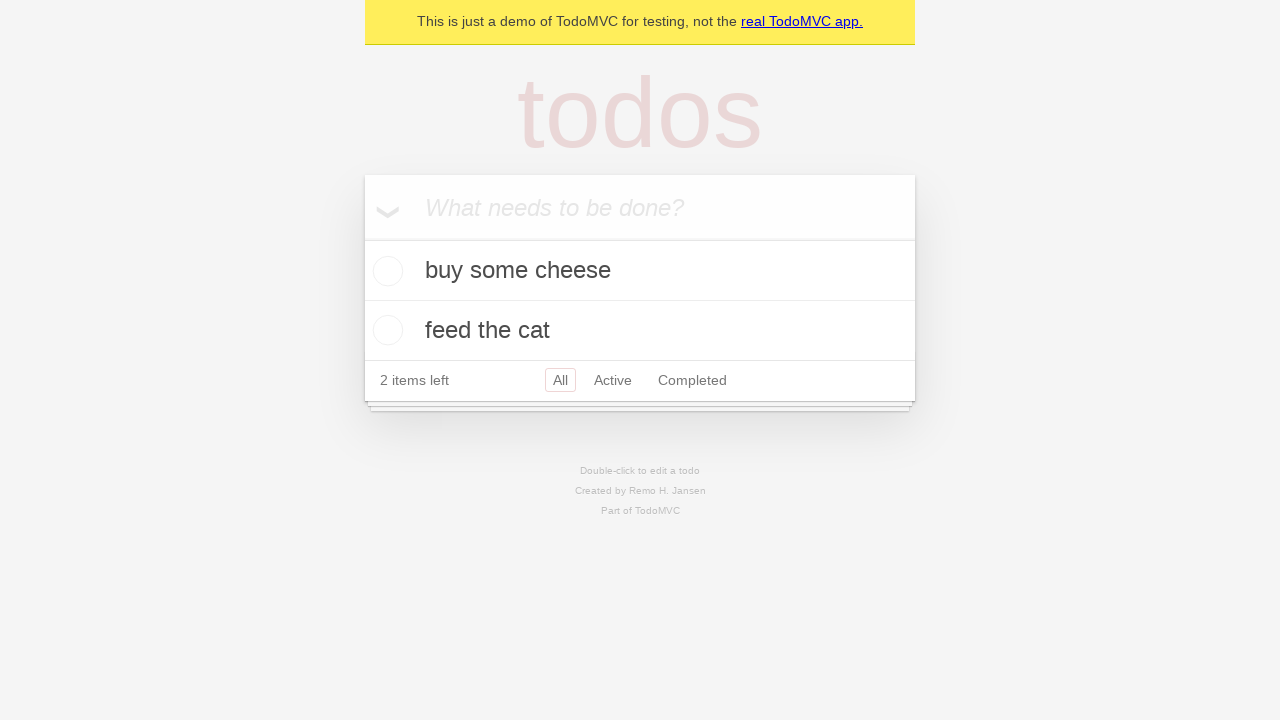

Filled todo input with 'book a doctors appointment' on internal:attr=[placeholder="What needs to be done?"i]
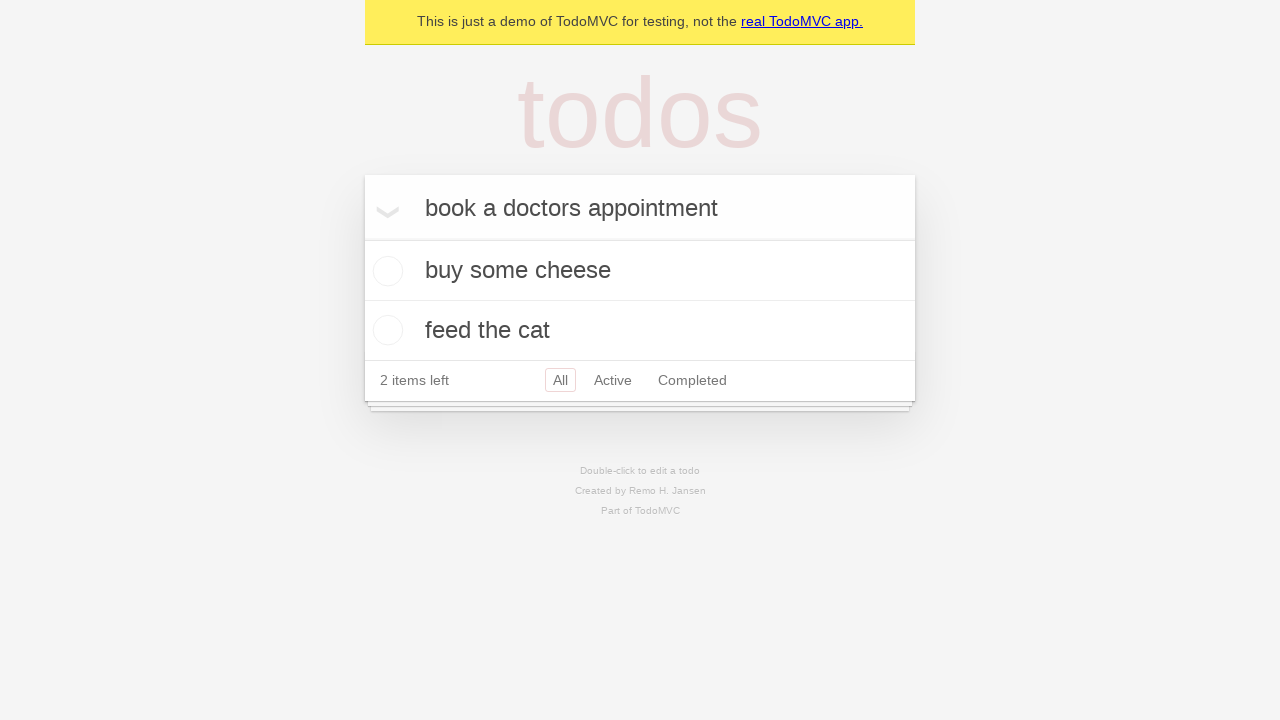

Pressed Enter to add third todo on internal:attr=[placeholder="What needs to be done?"i]
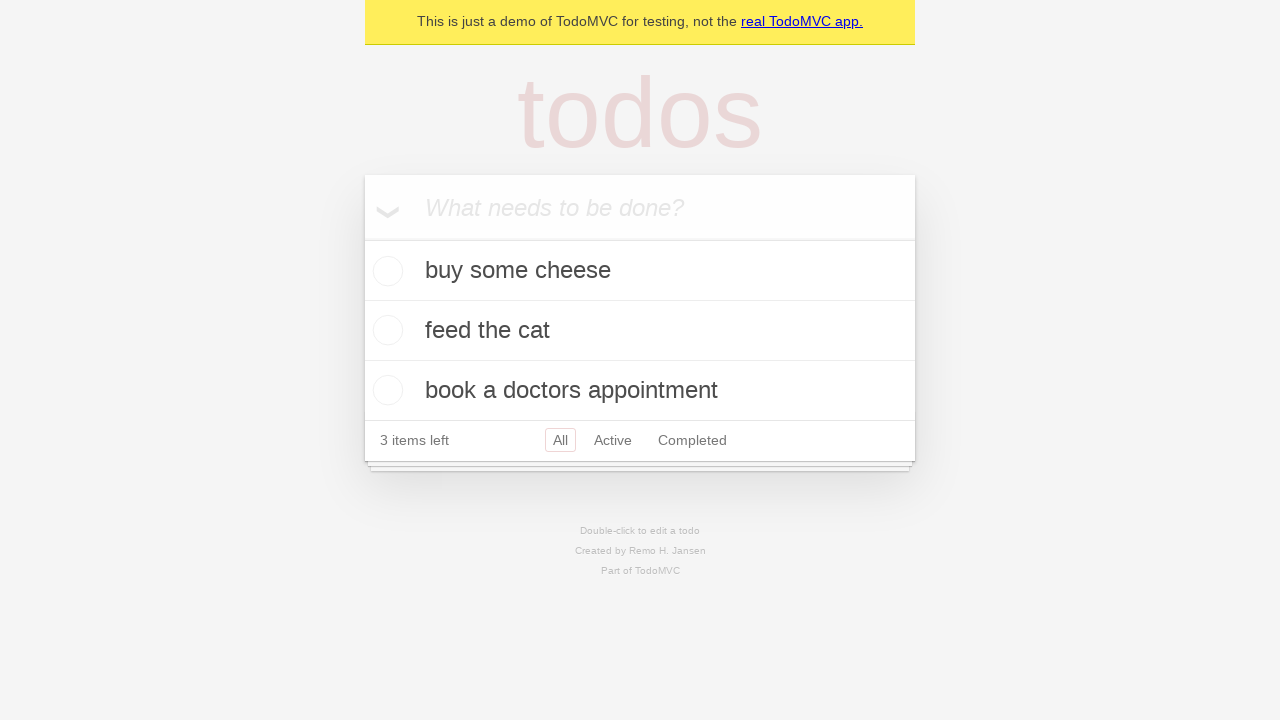

Checked the second todo item to mark it as completed at (385, 330) on [data-testid='todo-item'] >> nth=1 >> internal:role=checkbox
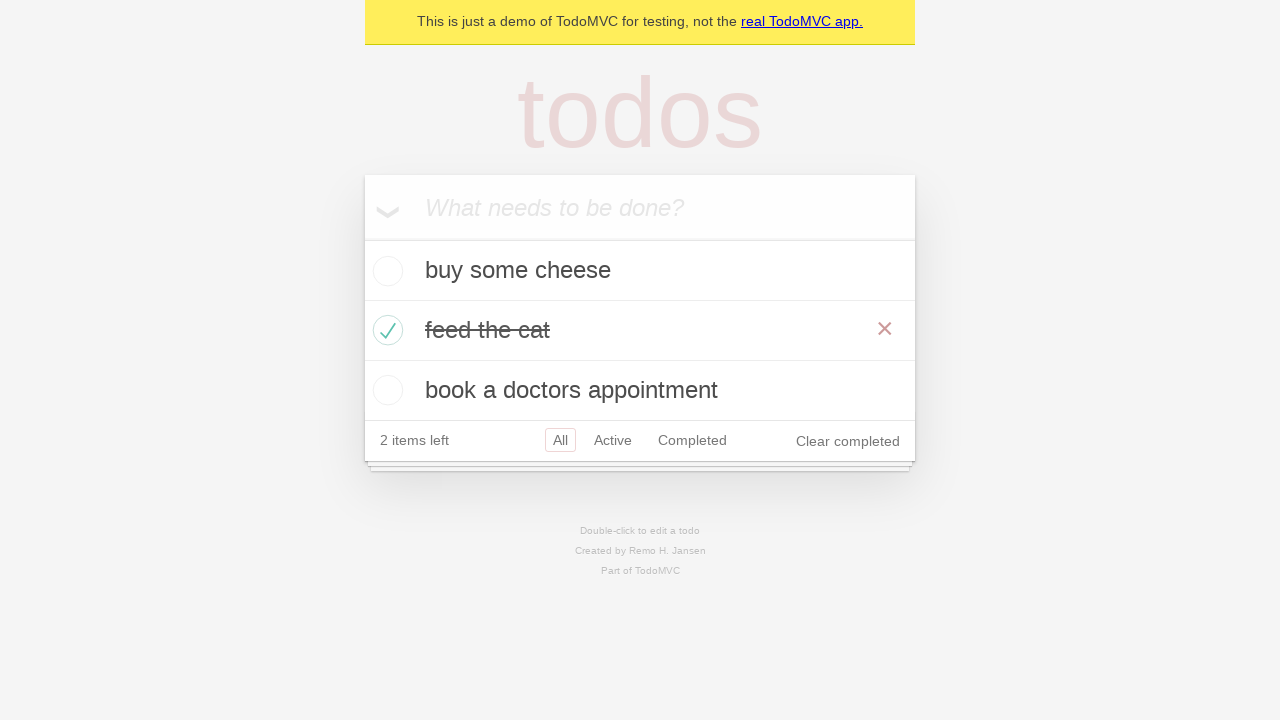

Clicked 'Clear completed' button to remove completed items at (848, 441) on internal:role=button[name="Clear completed"i]
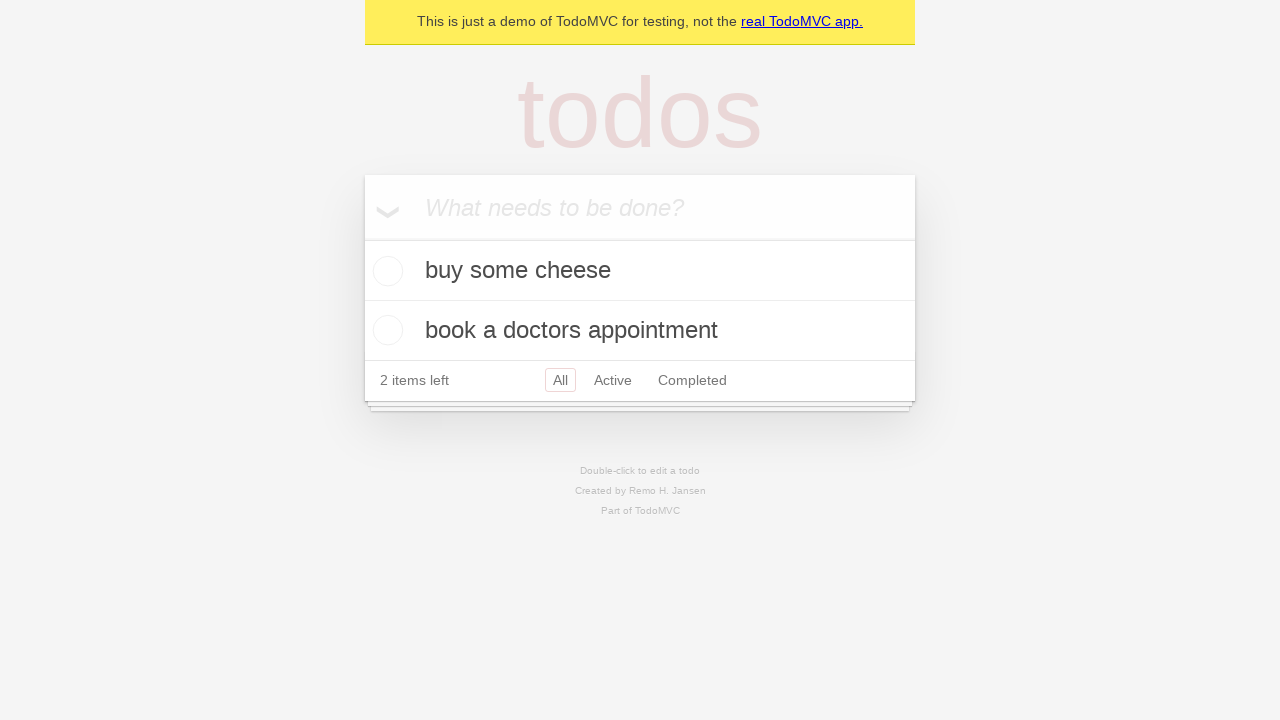

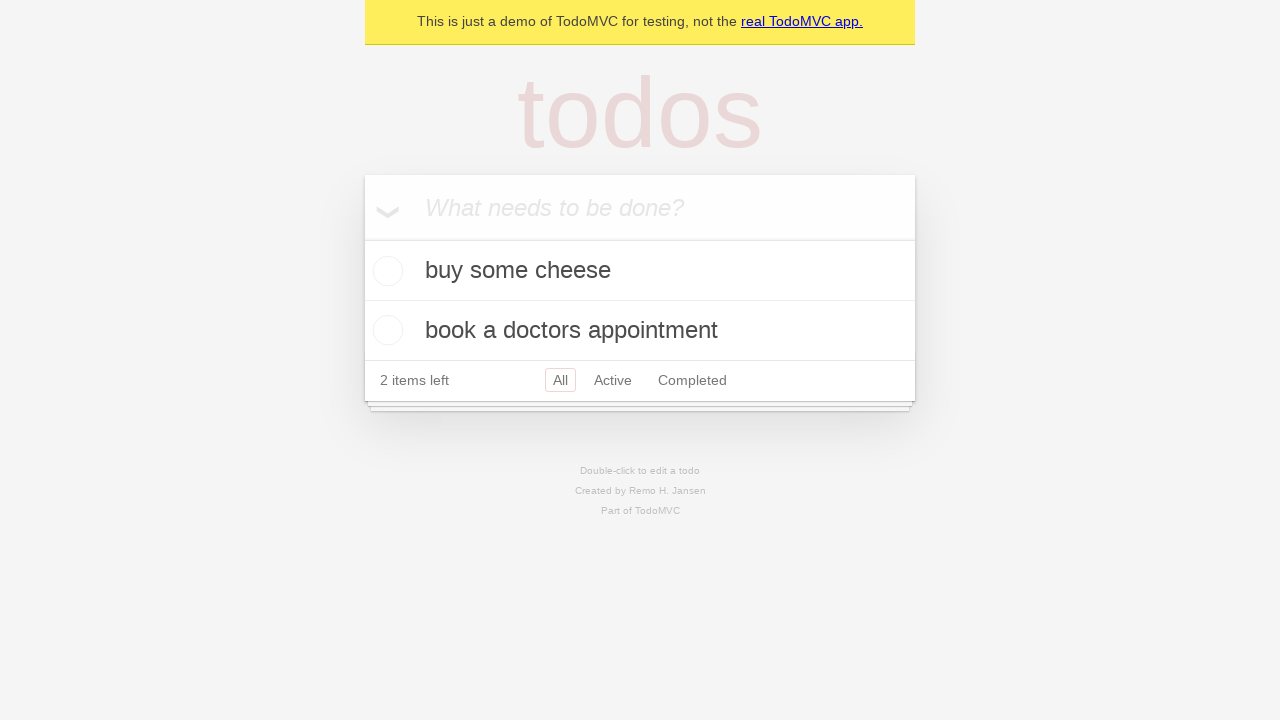